Tests page scrolling functionality by scrolling to a specific element and using keyboard page down

Starting URL: https://www.softwaretestingmaterial.com/inheritance-in-java/

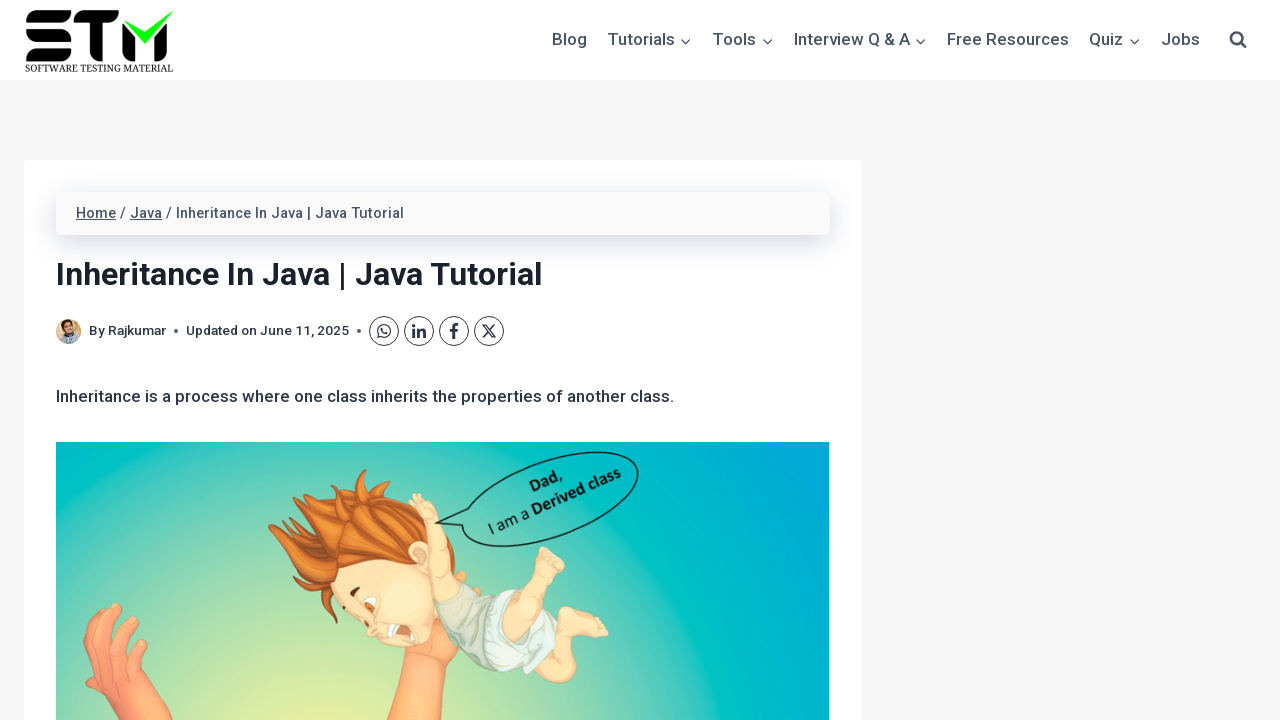

Set viewport size to 1920x1080
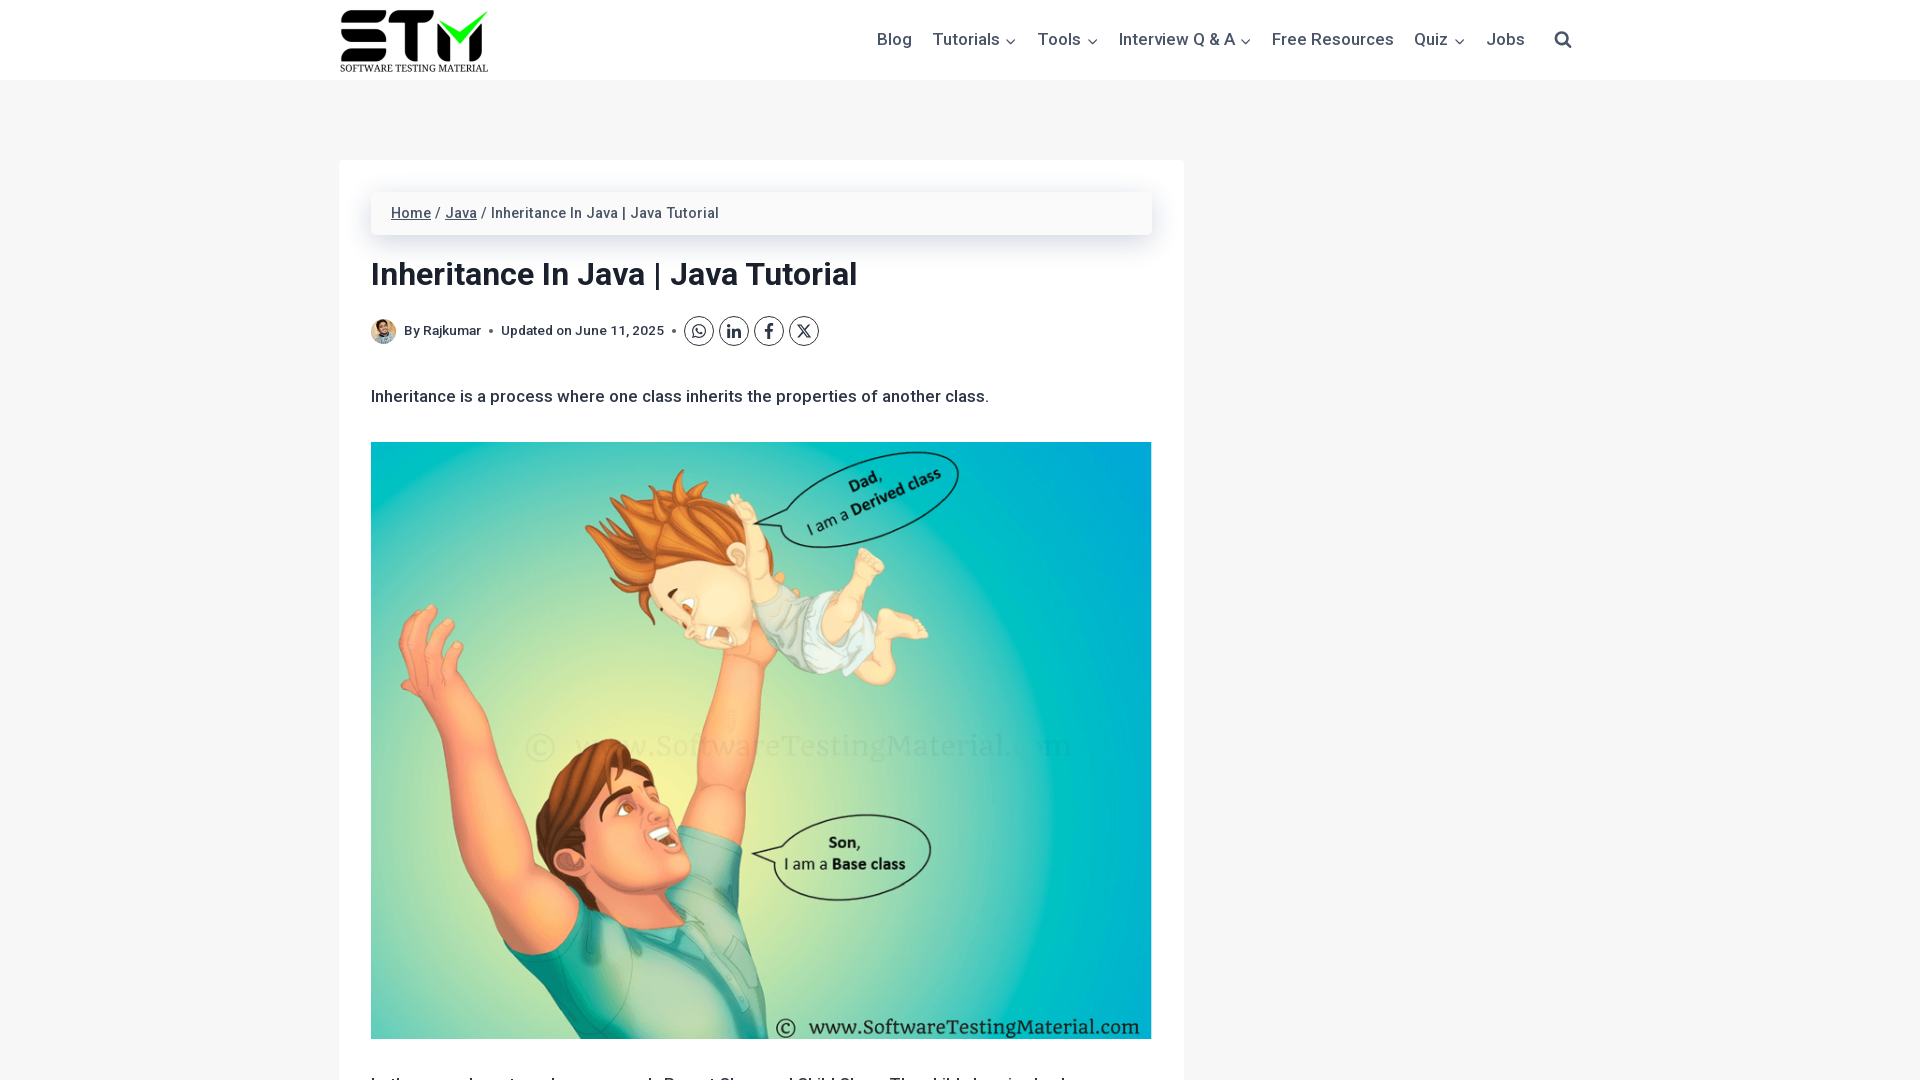

Located Sitemap link element
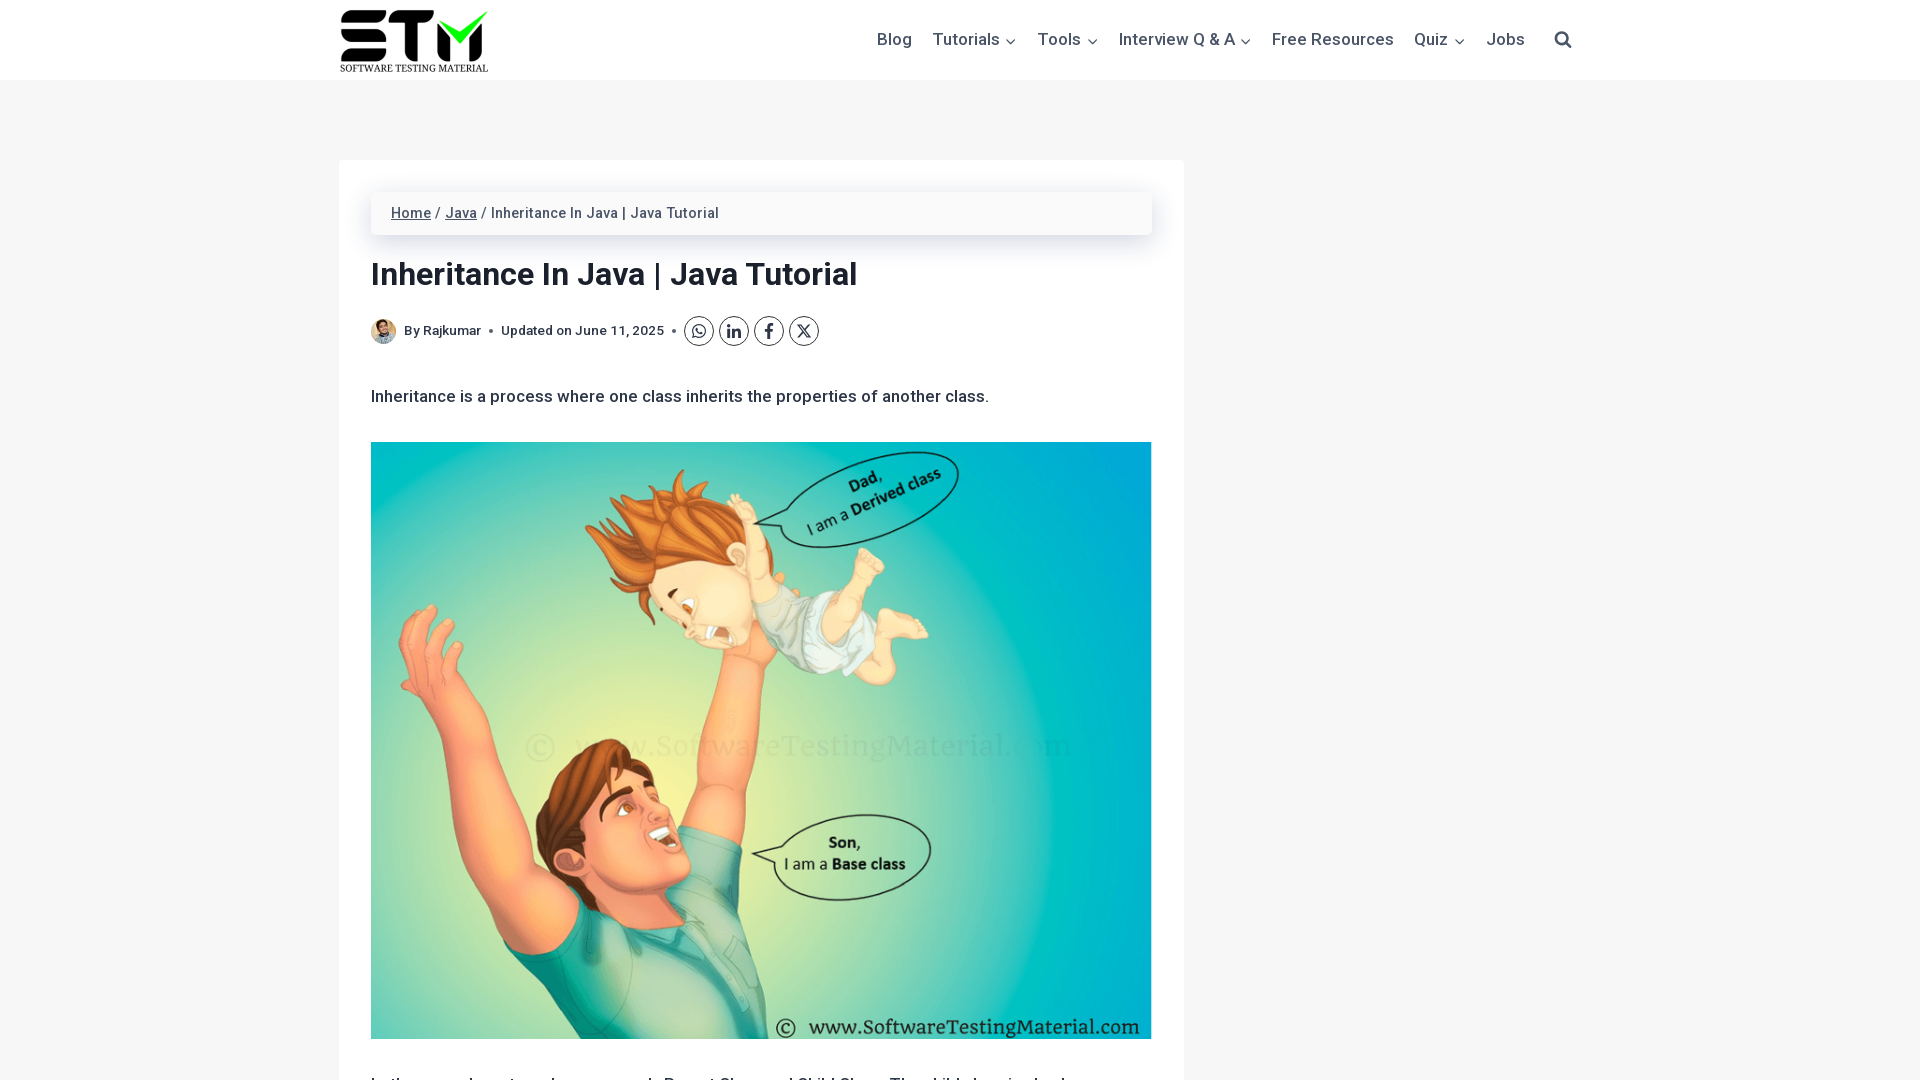

Scrolled to Sitemap link element
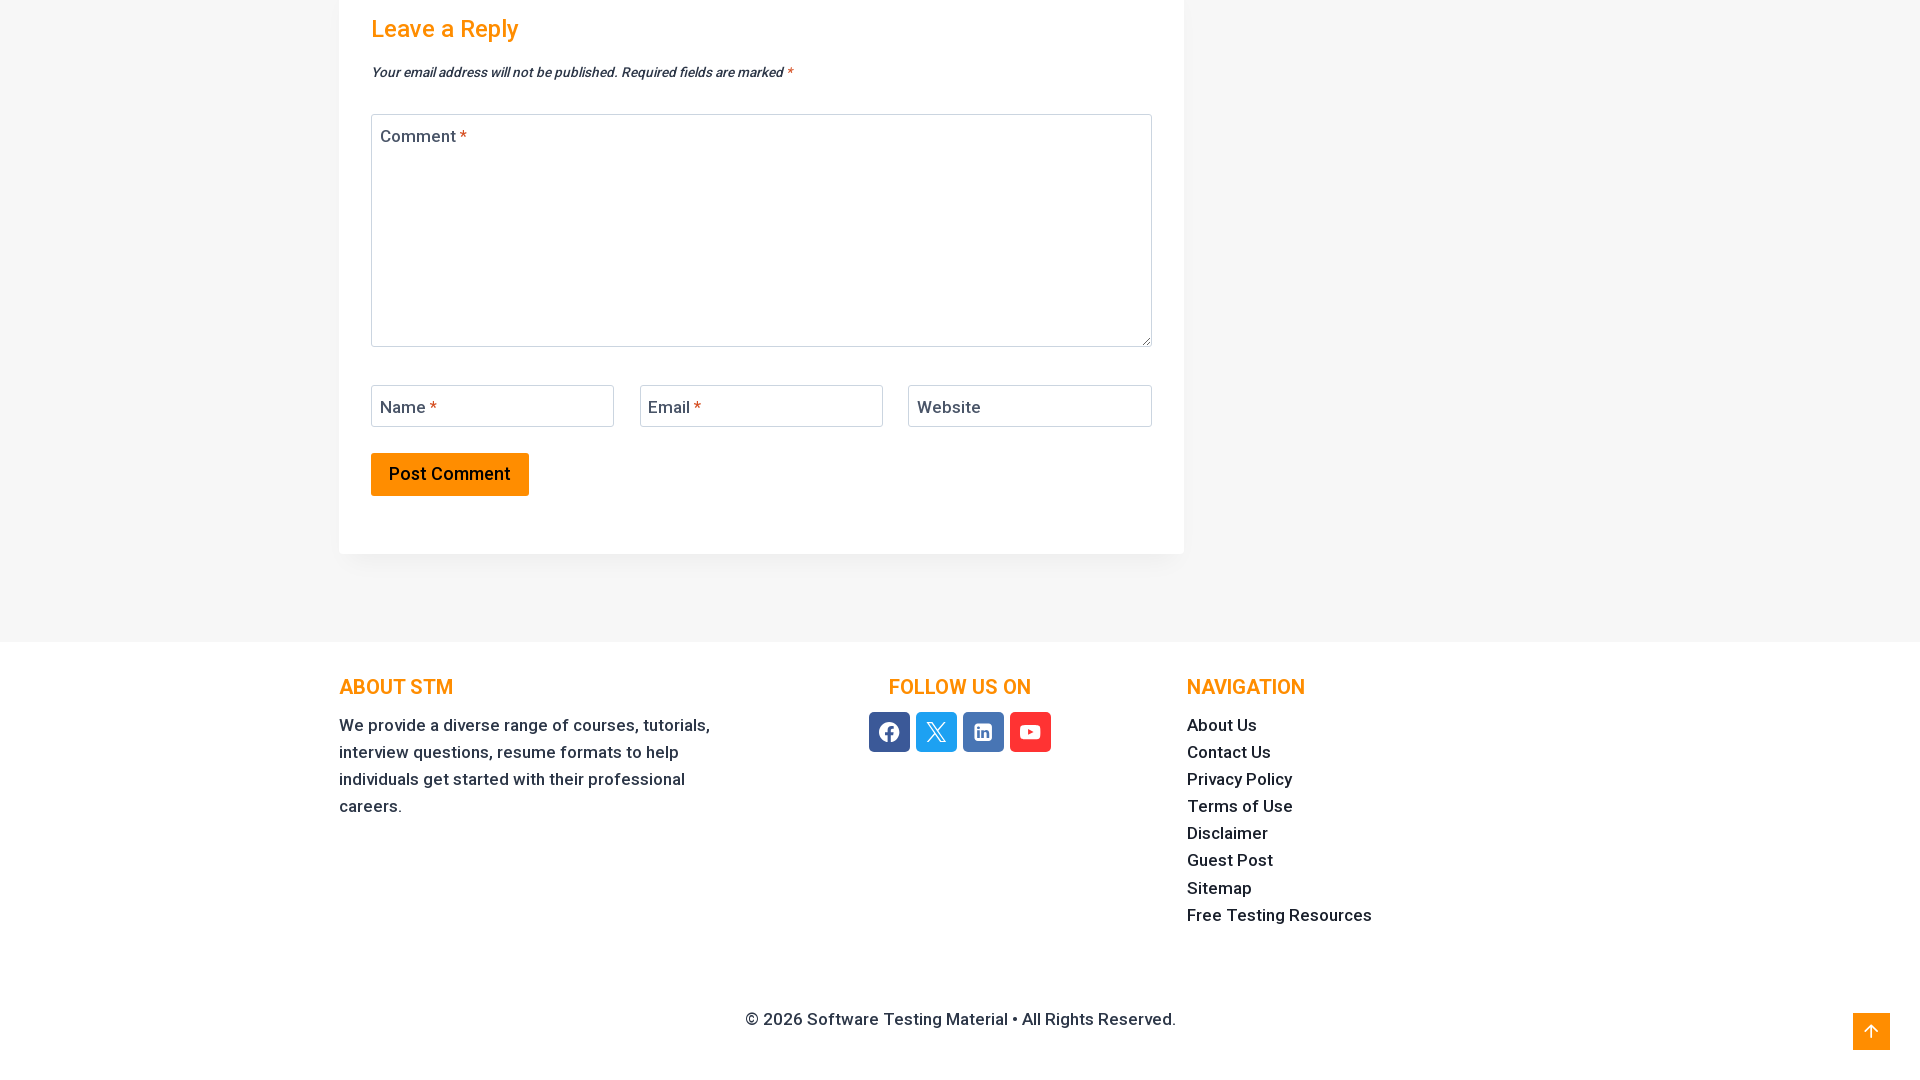

Pressed Page Down key to scroll page
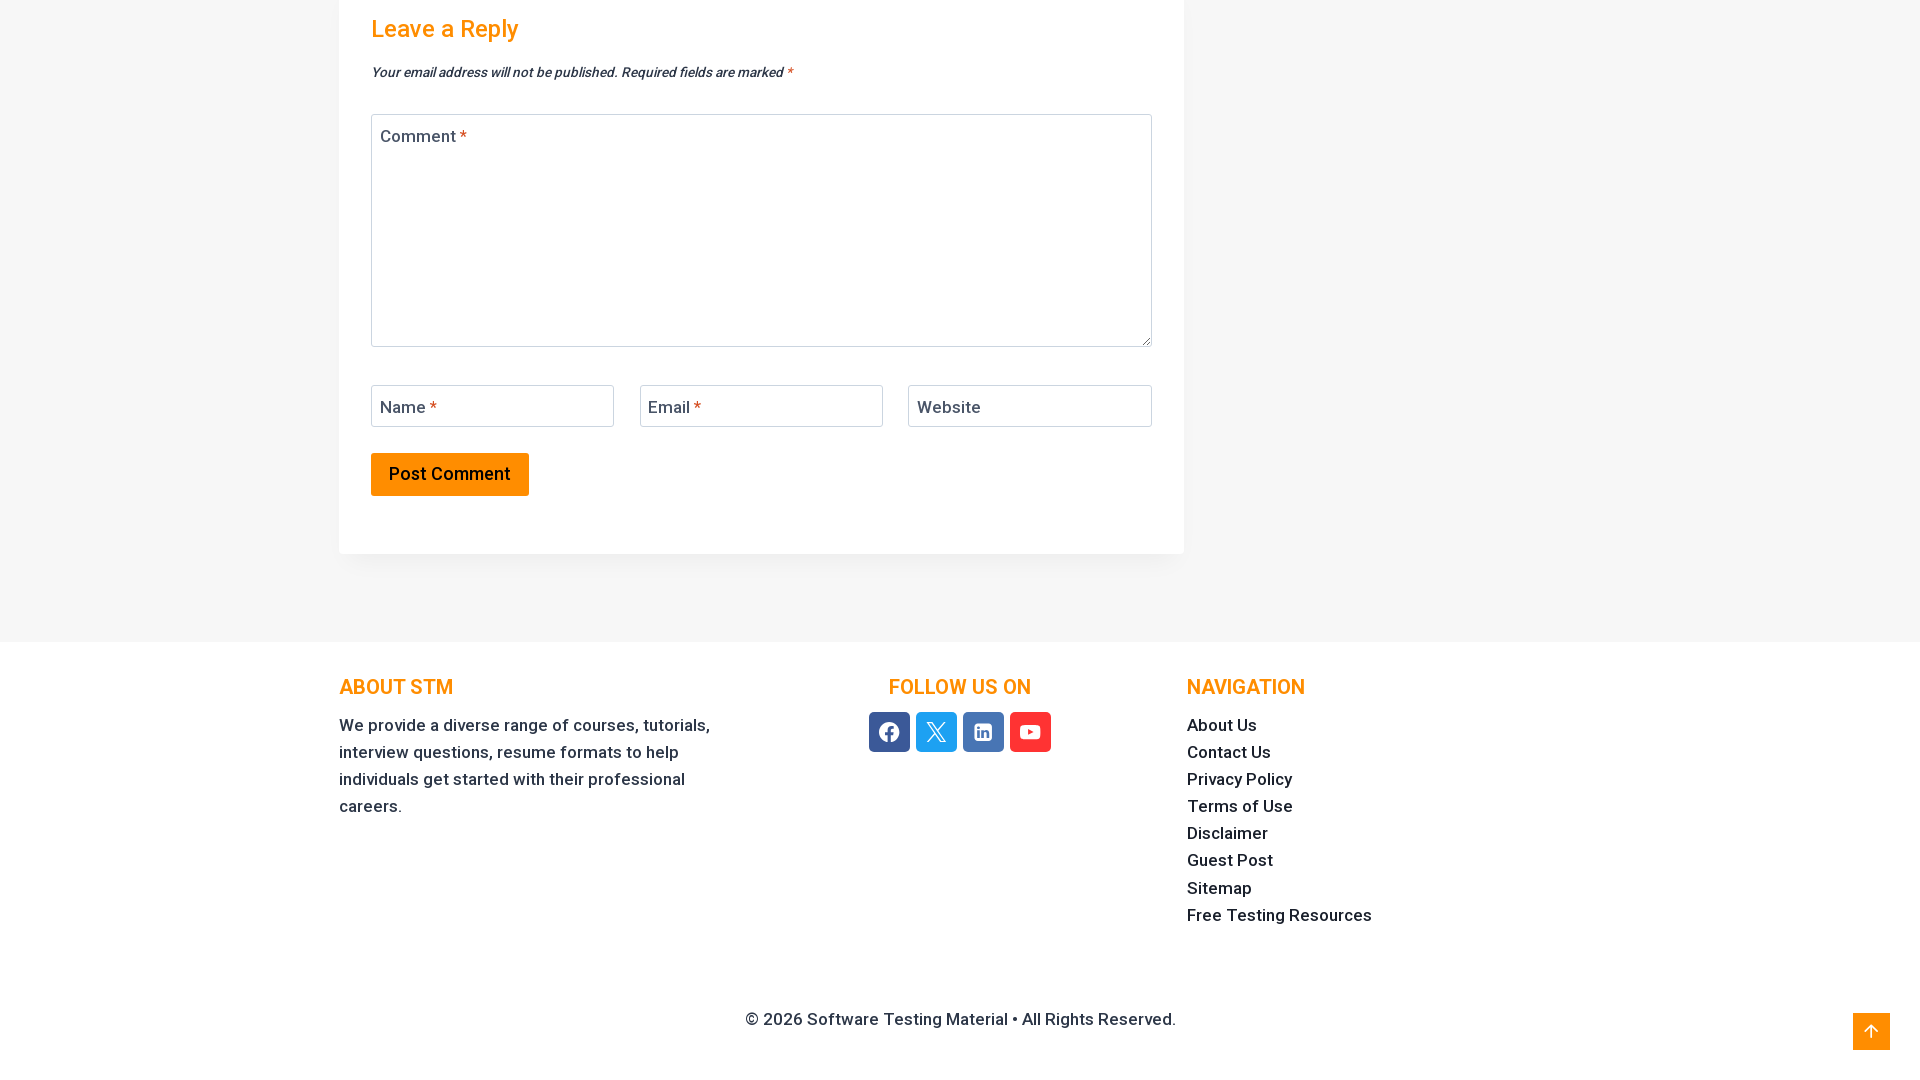

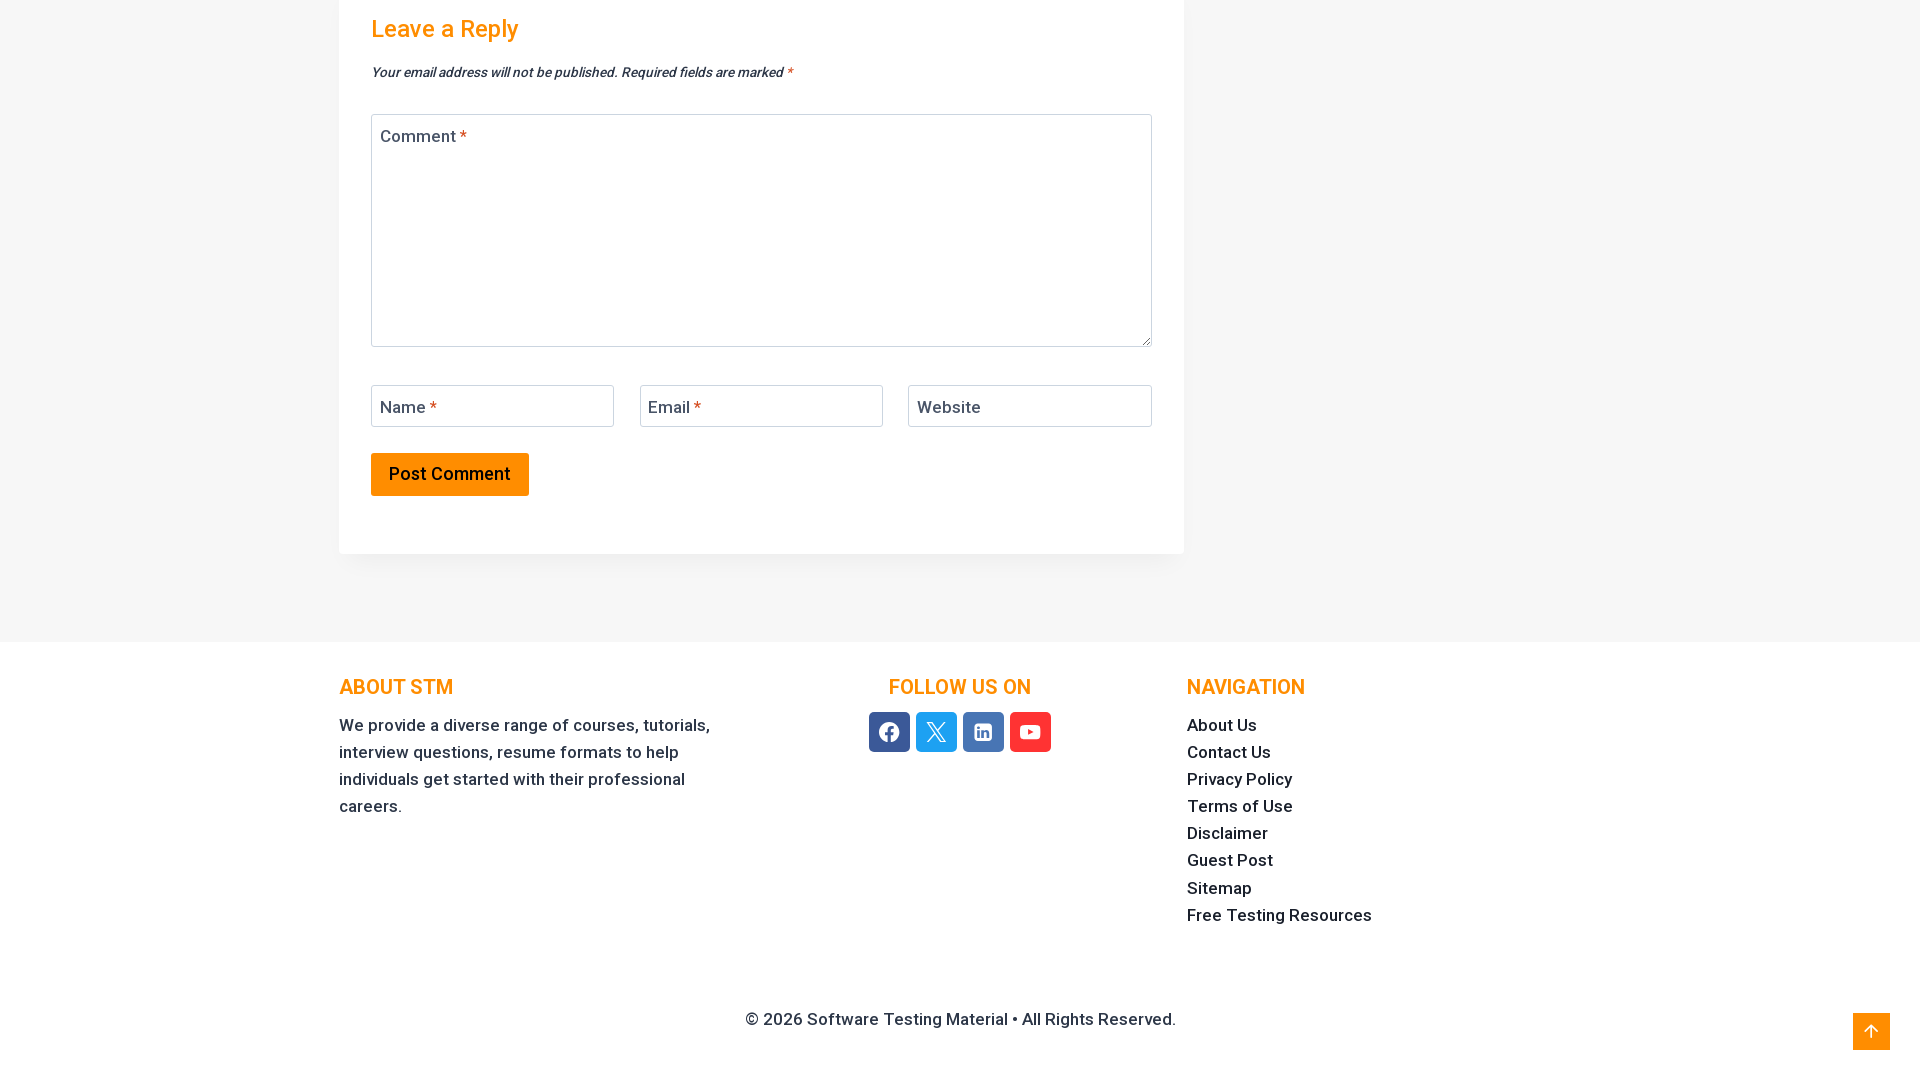